Tests window handling behavior when a new window is opened, then closed, verifying that attempting to interact with the closed window is handled appropriately.

Starting URL: https://the-internet.herokuapp.com/windows

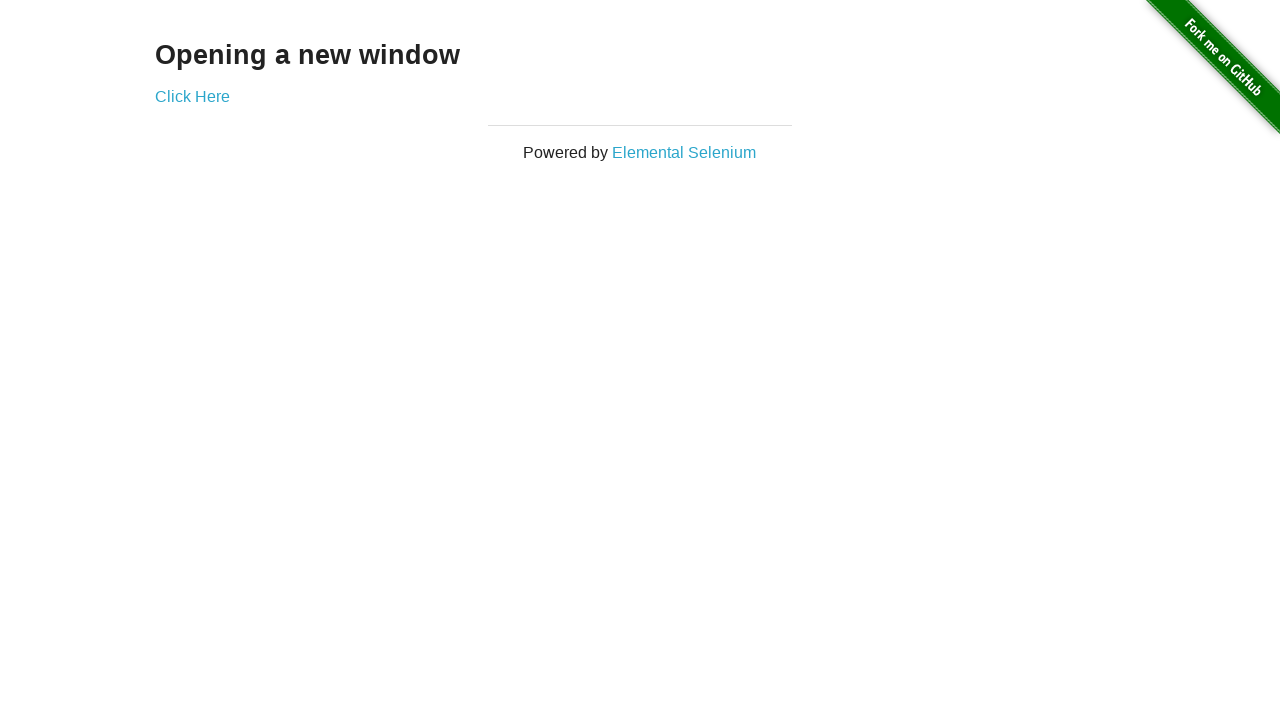

Clicked 'Click Here' link to open new window at (192, 96) on xpath=//a[text()='Click Here']
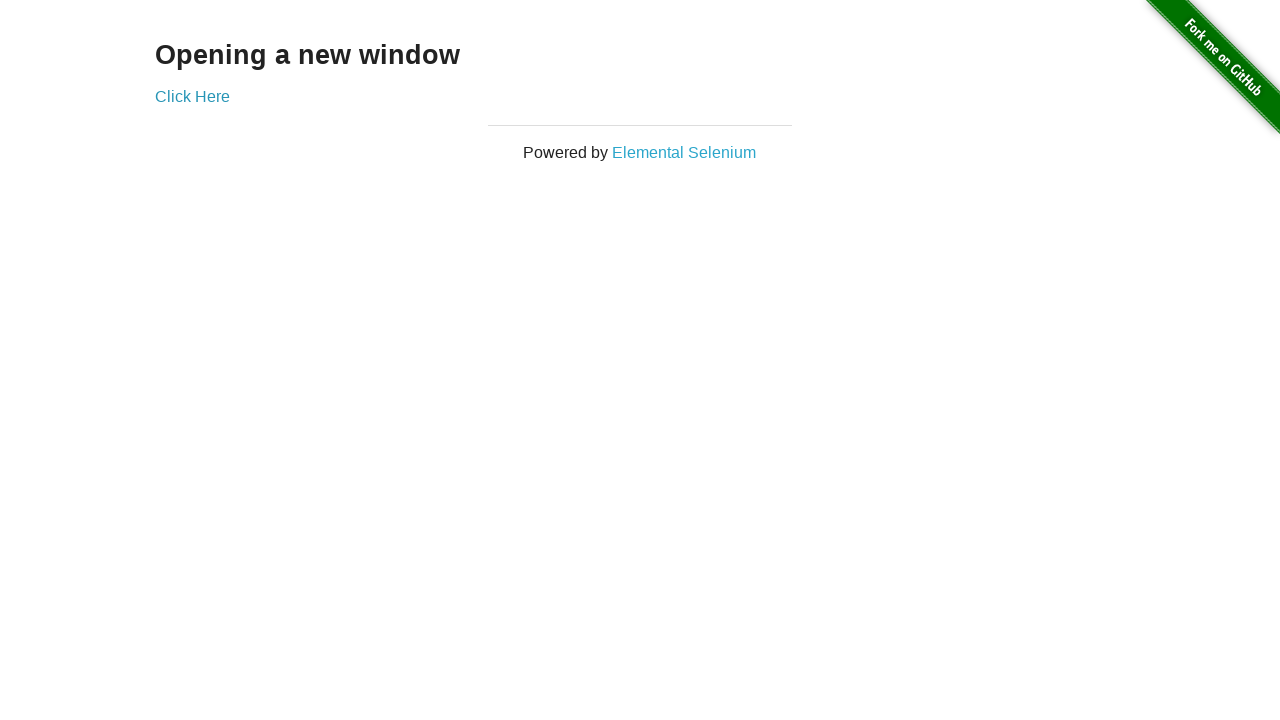

New window/page object obtained
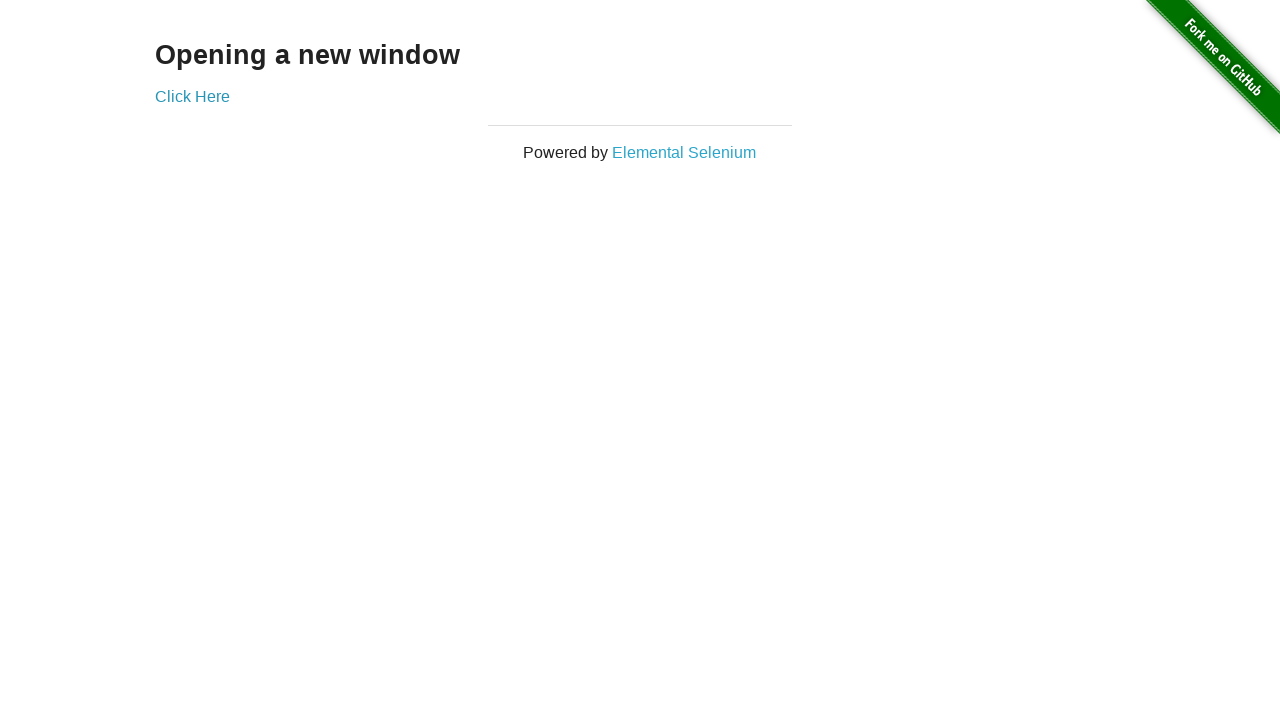

New page loaded and ready
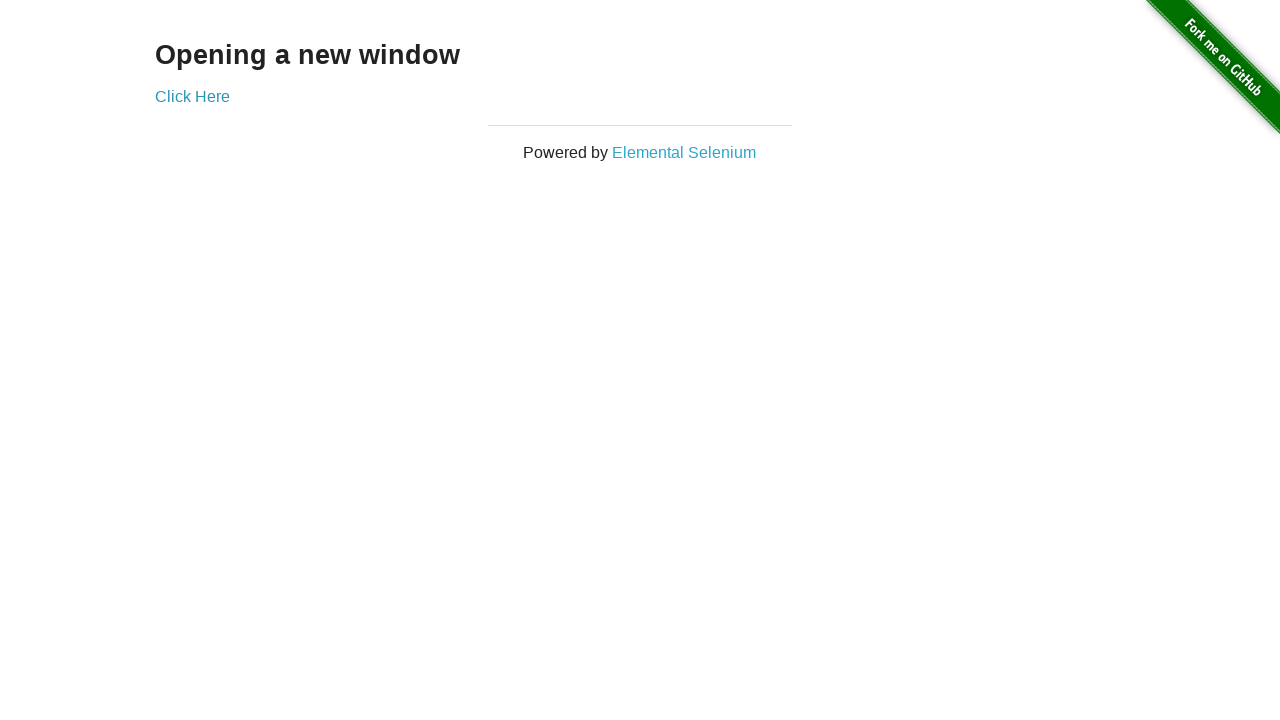

Closed the new window
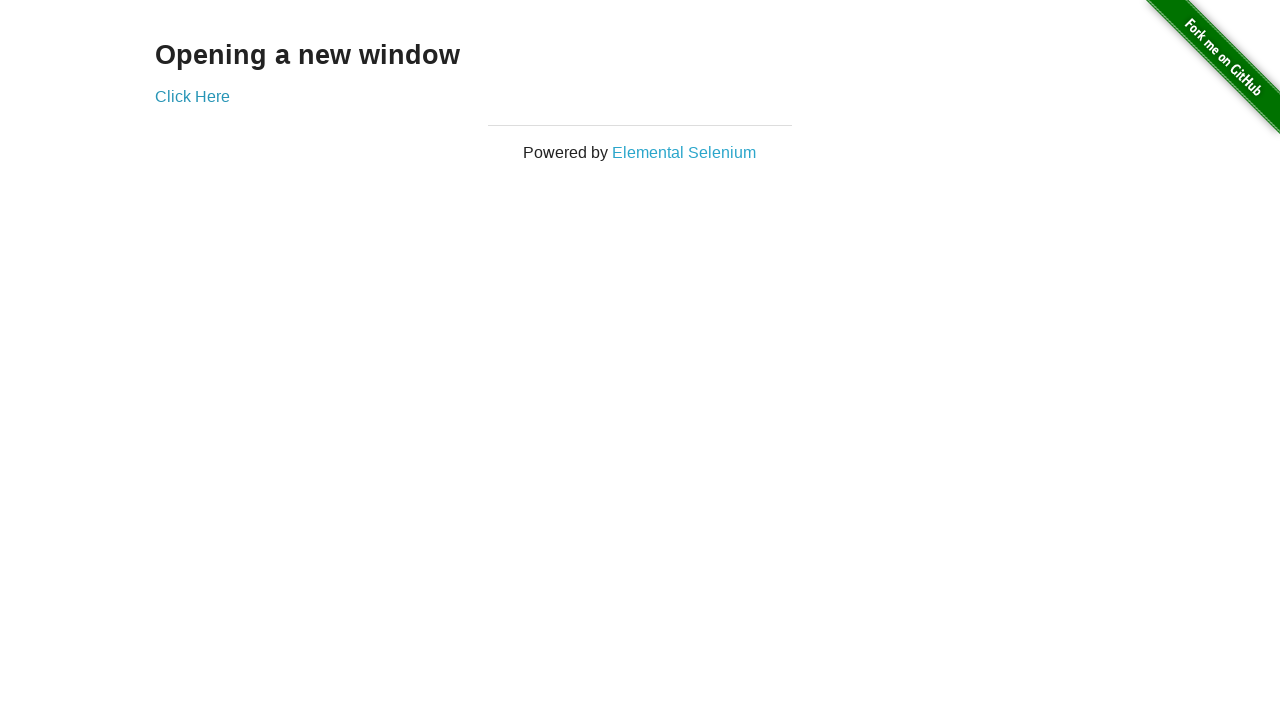

Verified that closed window is properly marked as closed
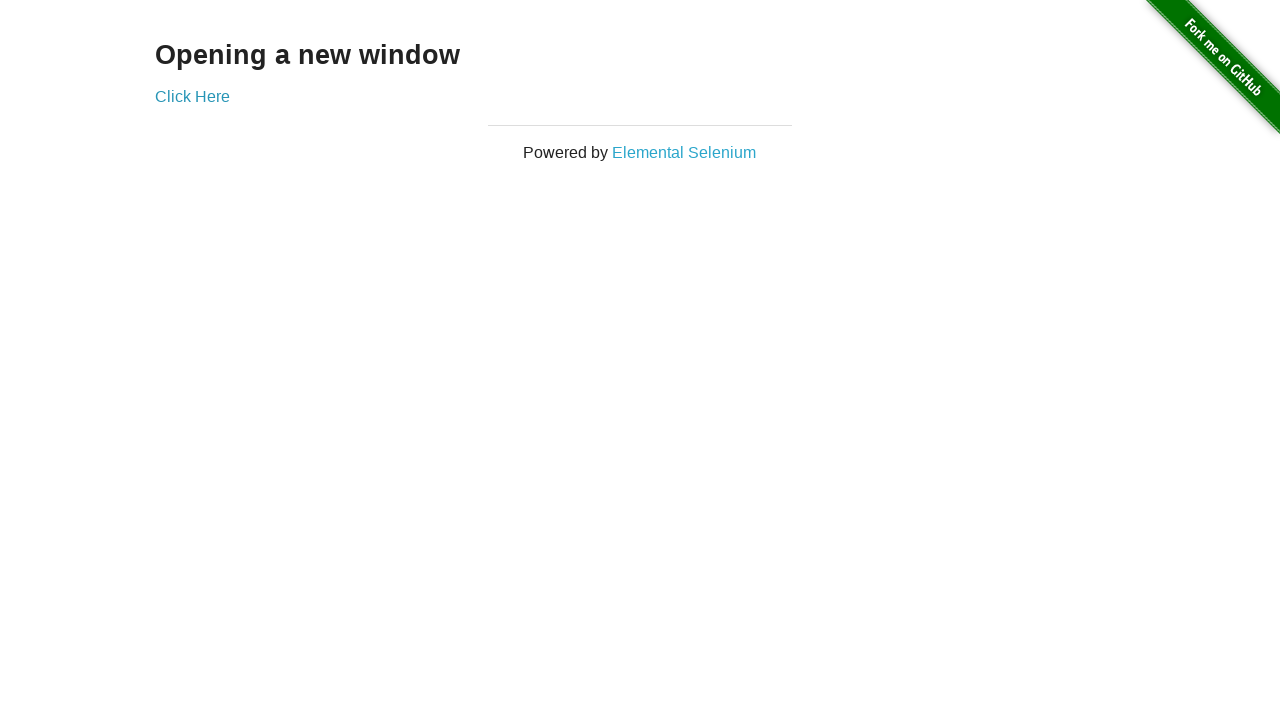

Brought original page back to focus
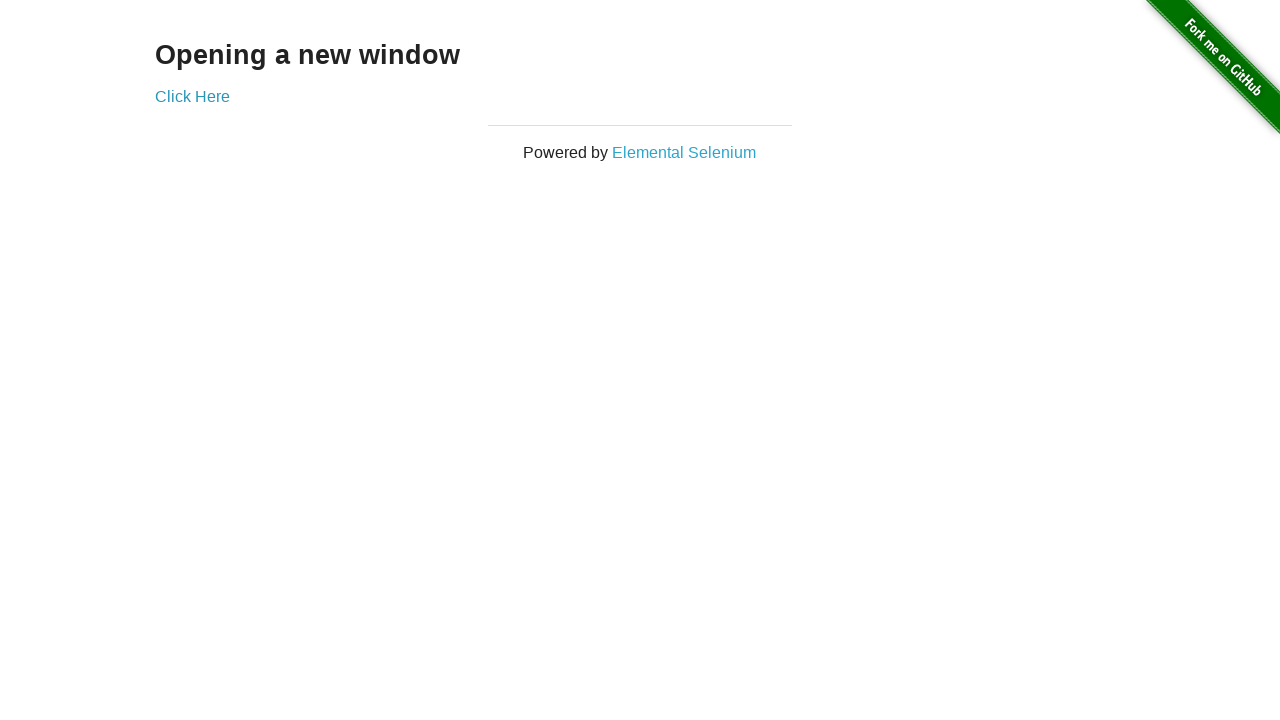

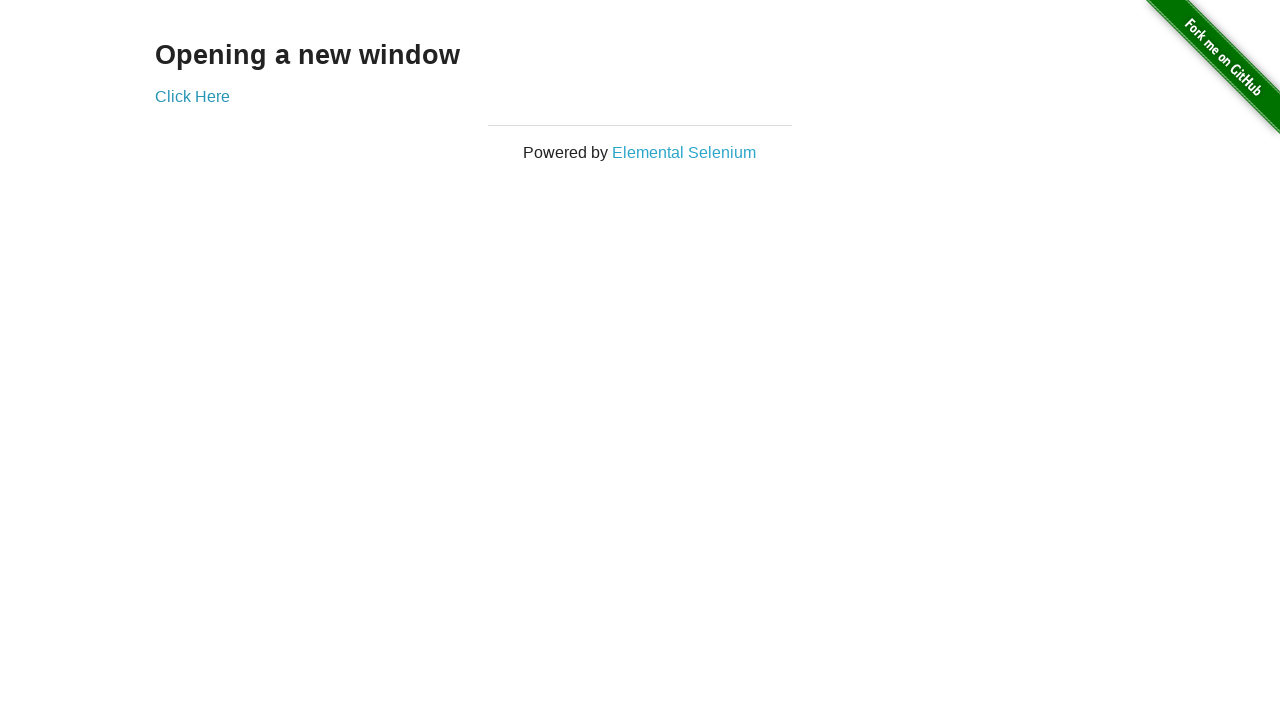